Navigates to the ALX programming school website and verifies the page title is correct

Starting URL: https://www.alx.pl

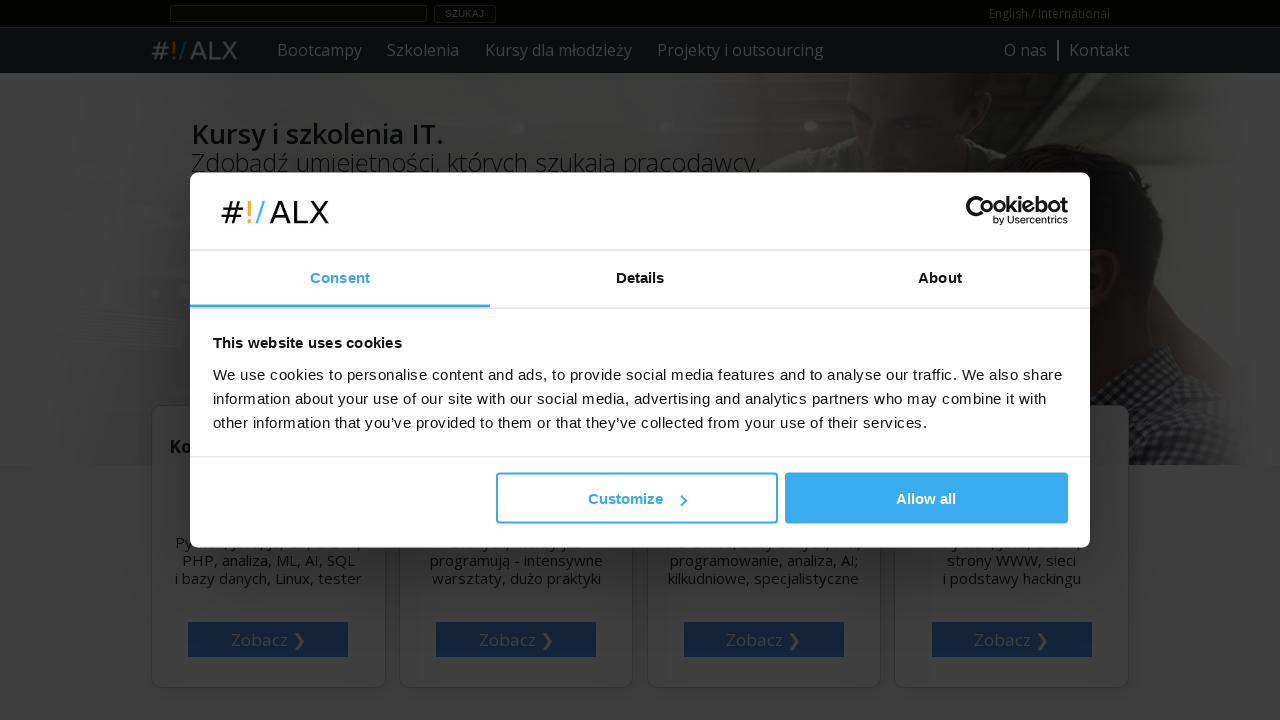

Navigated to ALX programming school website
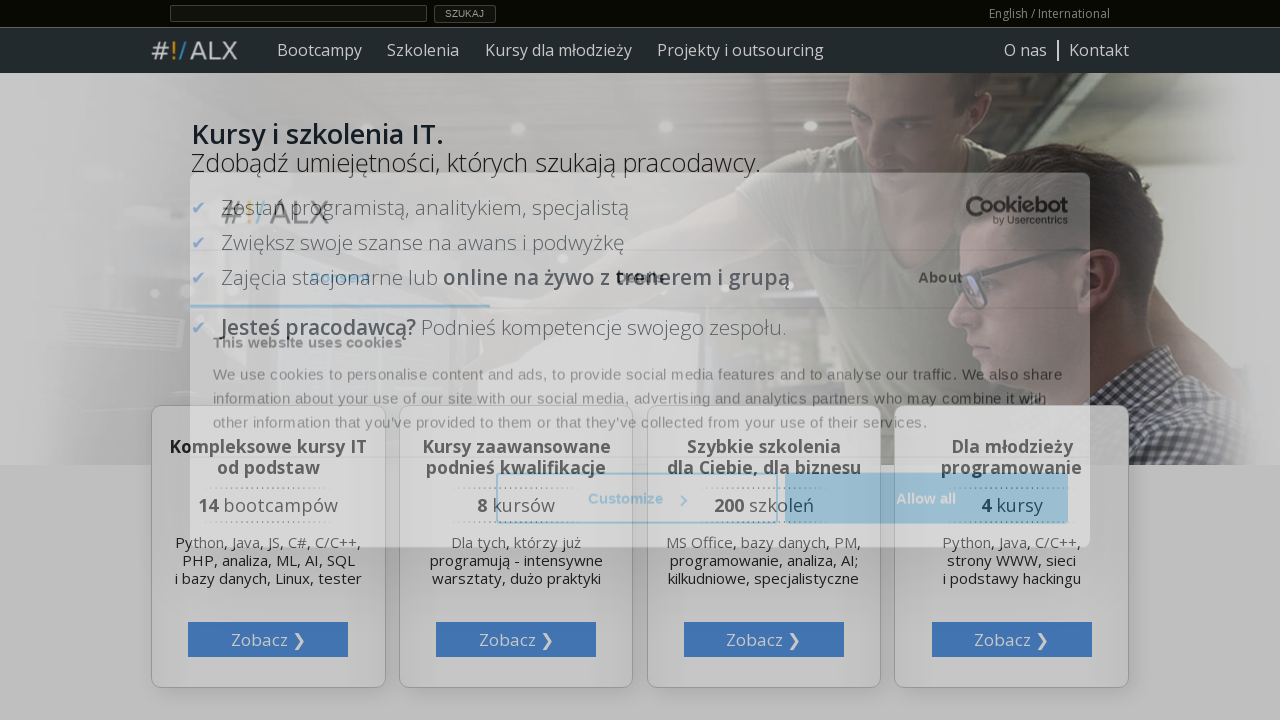

Verified page title is correct: 'ALX – szkoła programowania, szkolenia IT i kursy informatyczne'
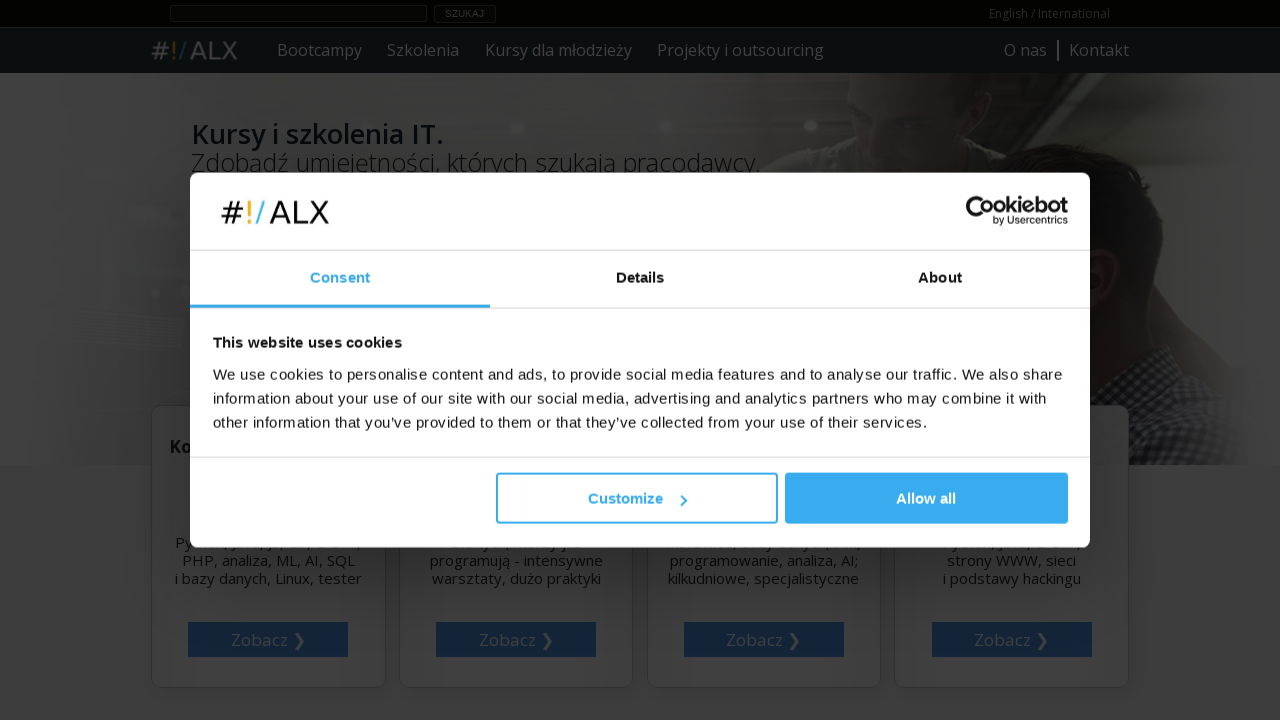

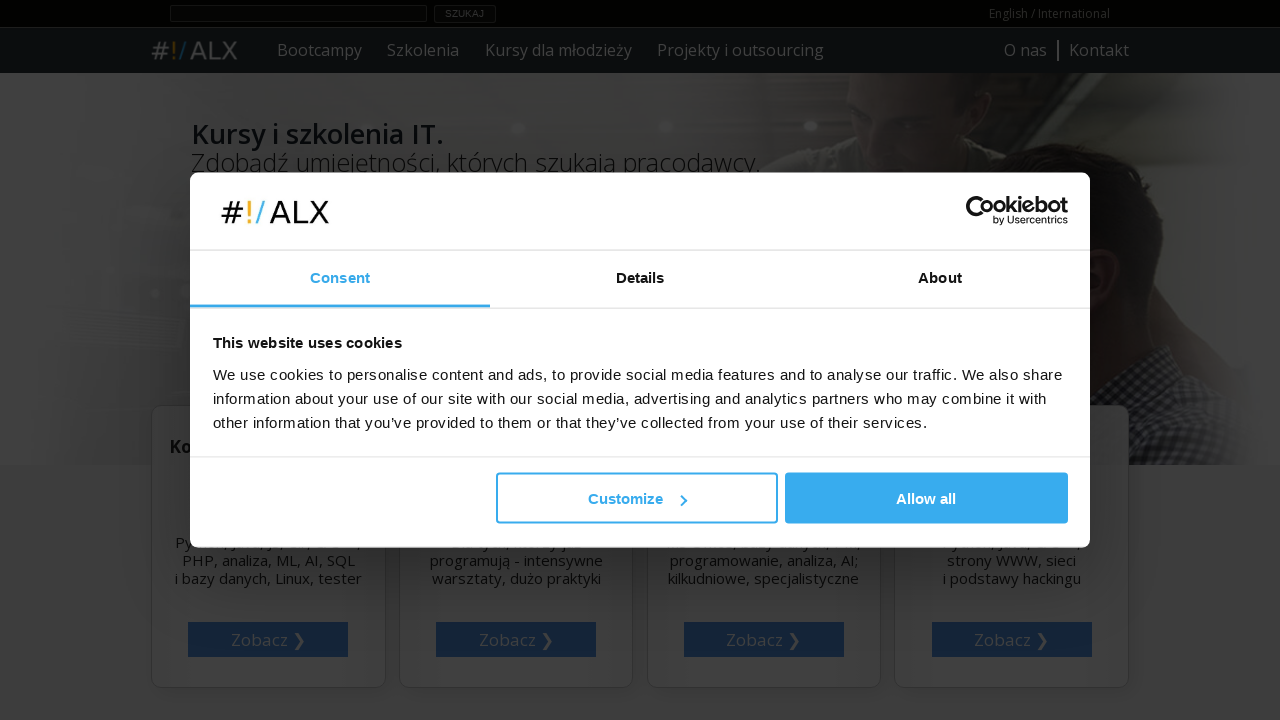